Navigates to the Virtual Tasting Parties page from the shop menu

Starting URL: https://driftaway.coffee

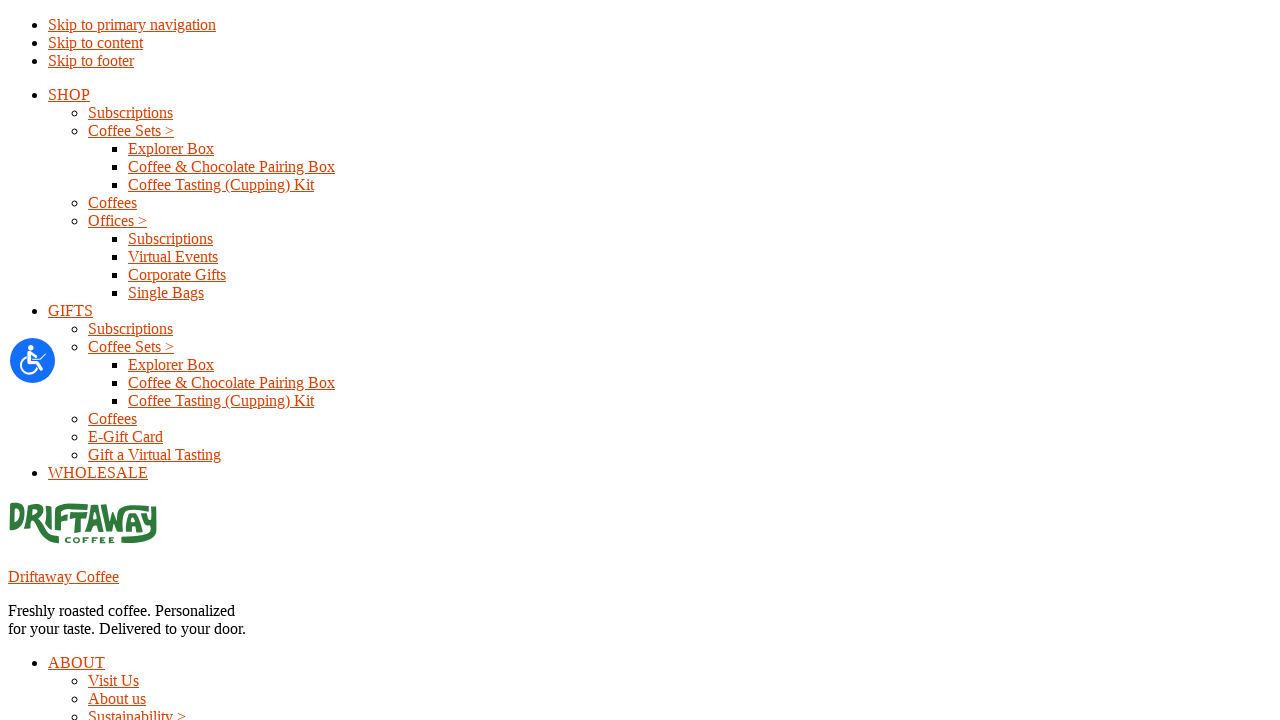

Clicked on Virtual Tasting Parties link from shop menu at (118, 360) on a:text('Virtual Tasting Parties')
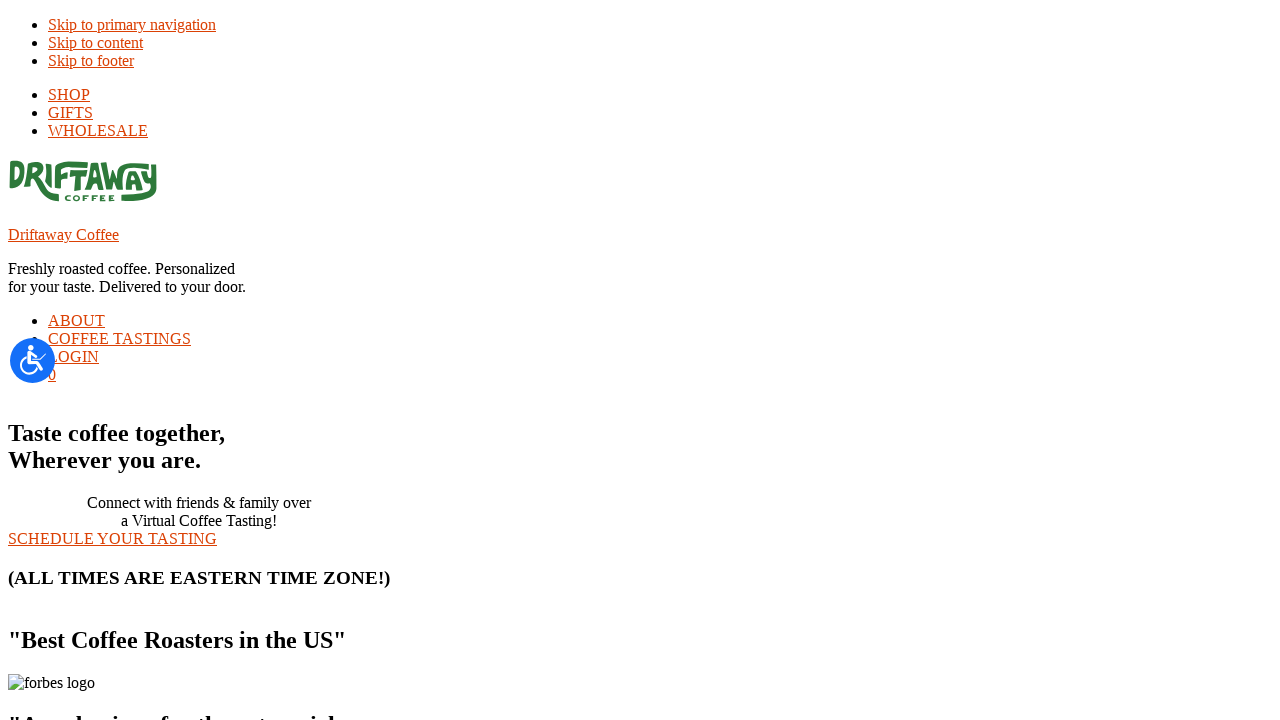

Scrolled down to bottom of Virtual Tasting Parties page
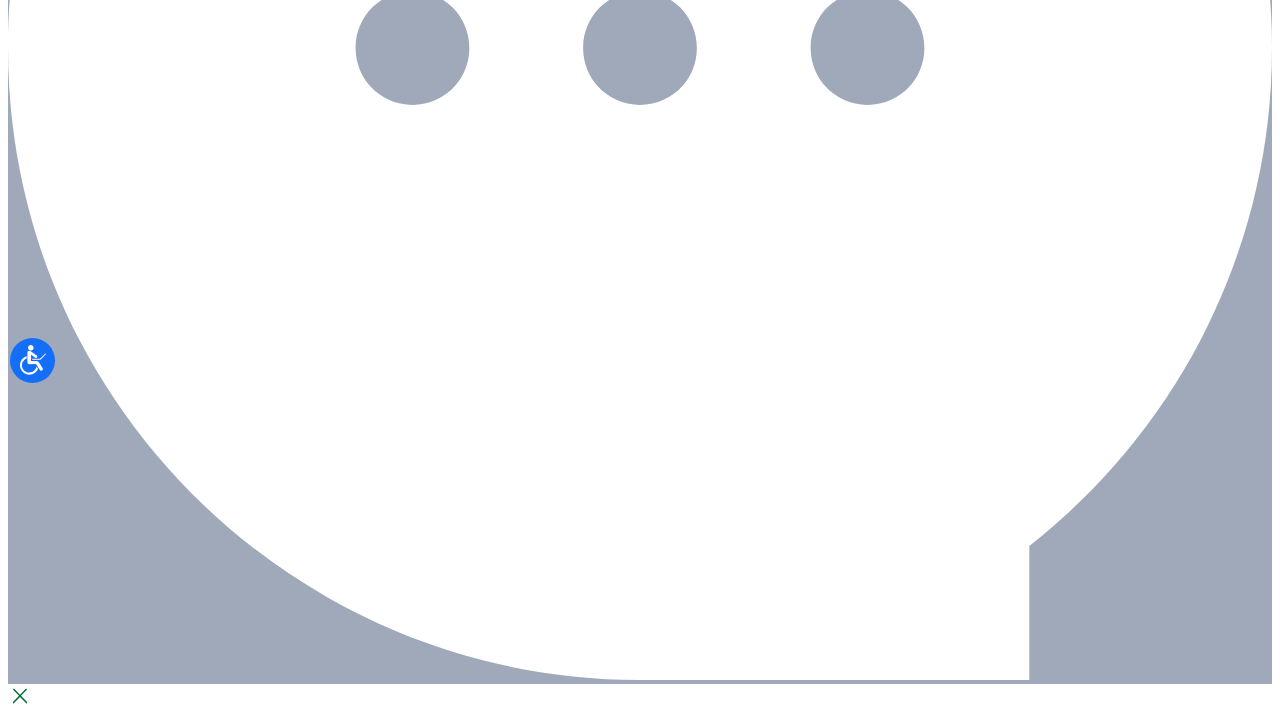

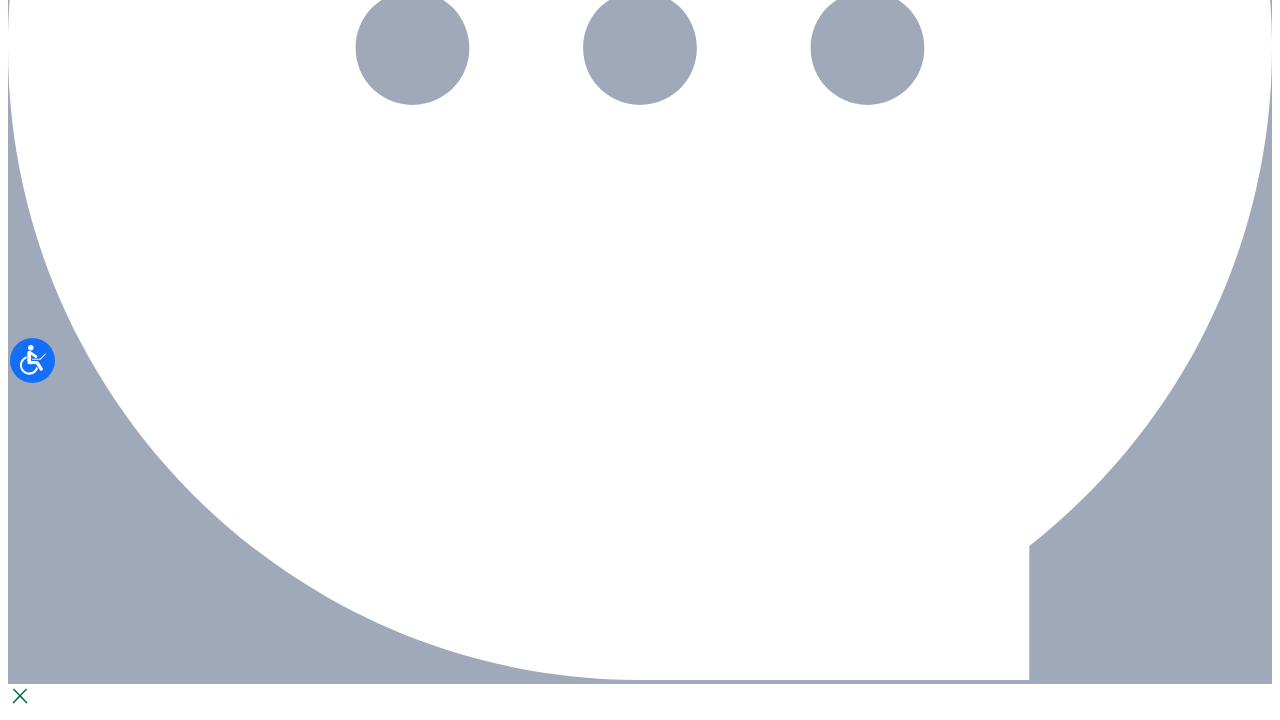